Tests opening a new browser tab by clicking a button and verifying the content displayed in the new tab.

Starting URL: https://demoqa.com/browser-windows

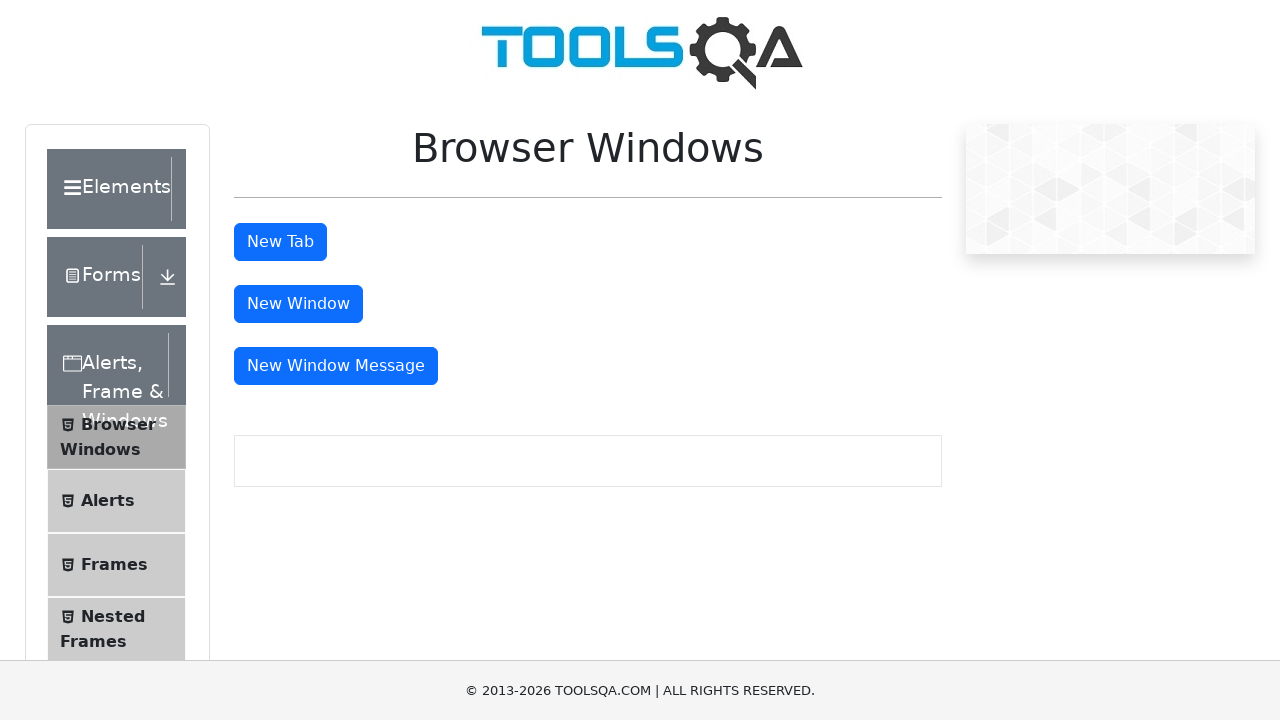

Clicked tab button to open new browser tab at (280, 242) on #tabButton
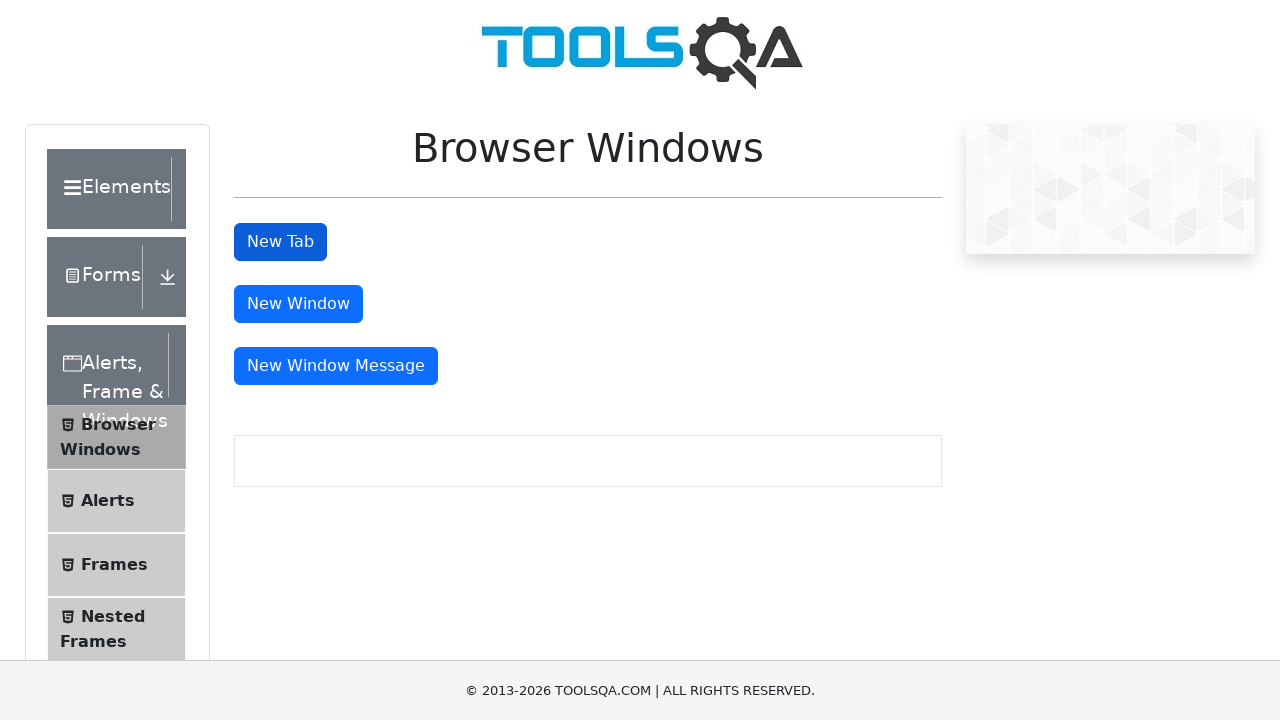

New tab opened and captured
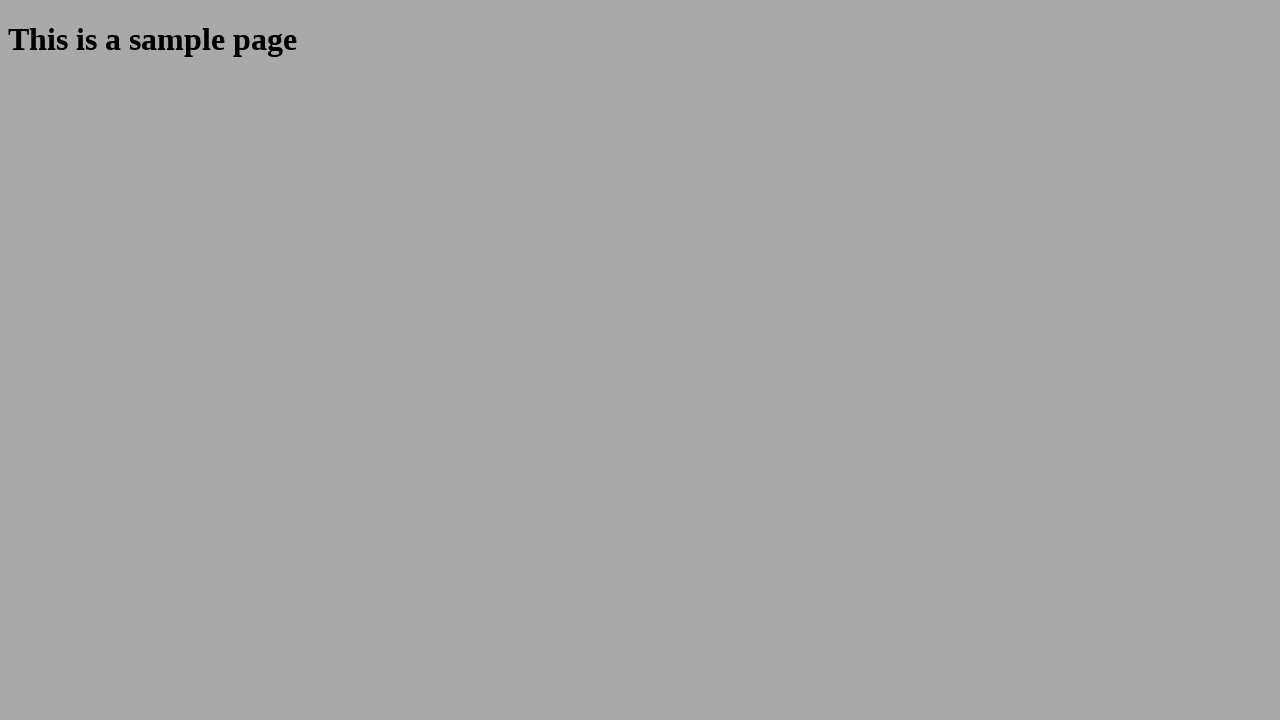

New page finished loading
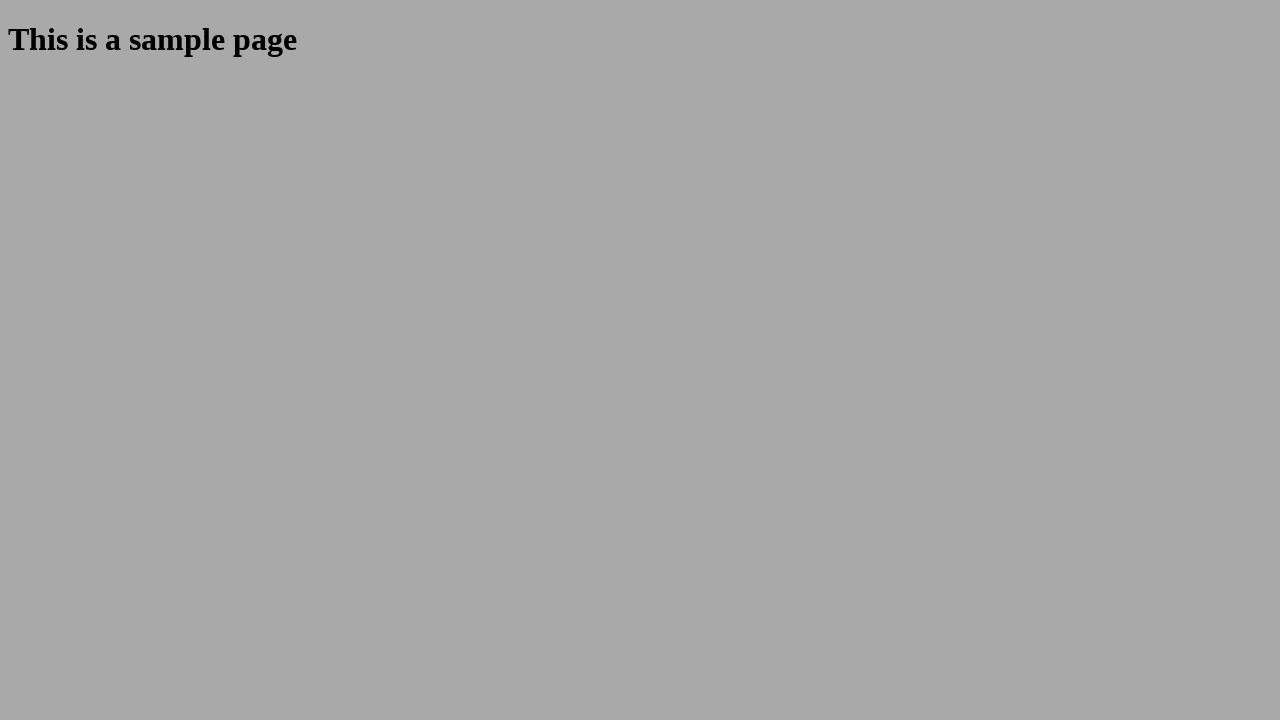

Retrieved heading text from new page
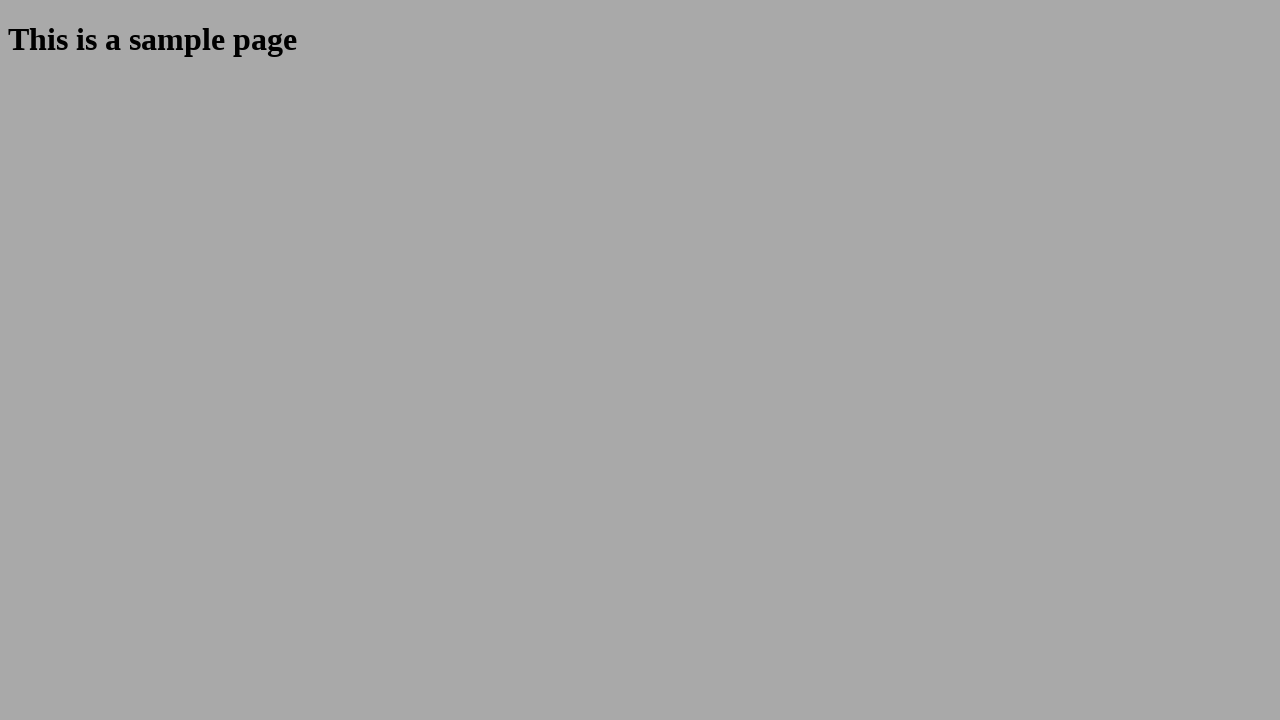

Verified heading text matches expected value 'This is a sample page'
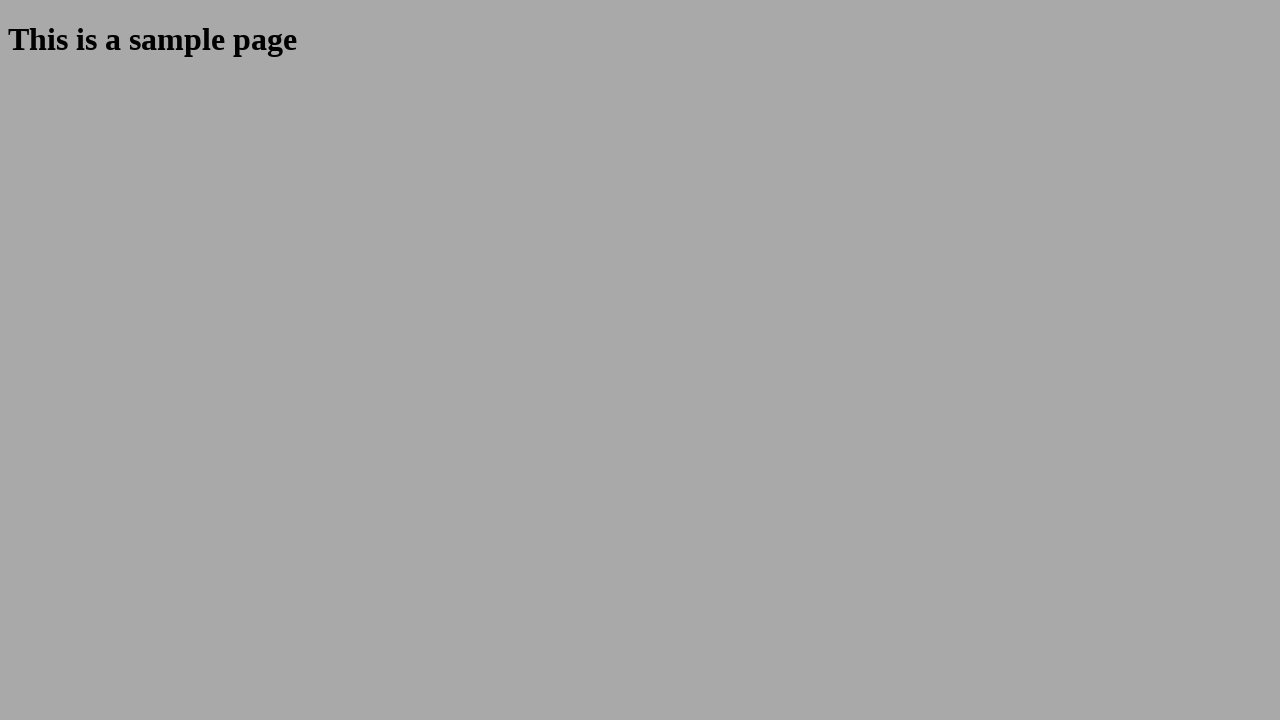

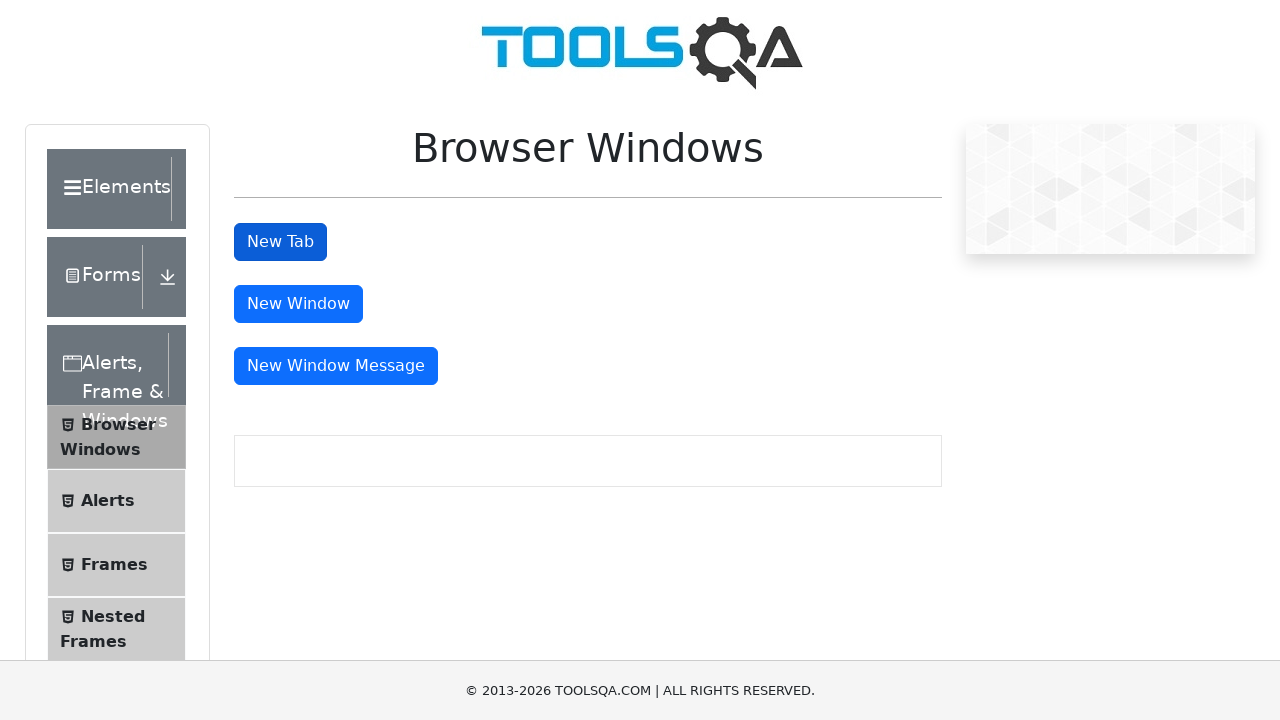